Tests multiline text area form by navigating to that section, filling registration fields, and submitting the form

Starting URL: https://demoapps.qspiders.com/ui

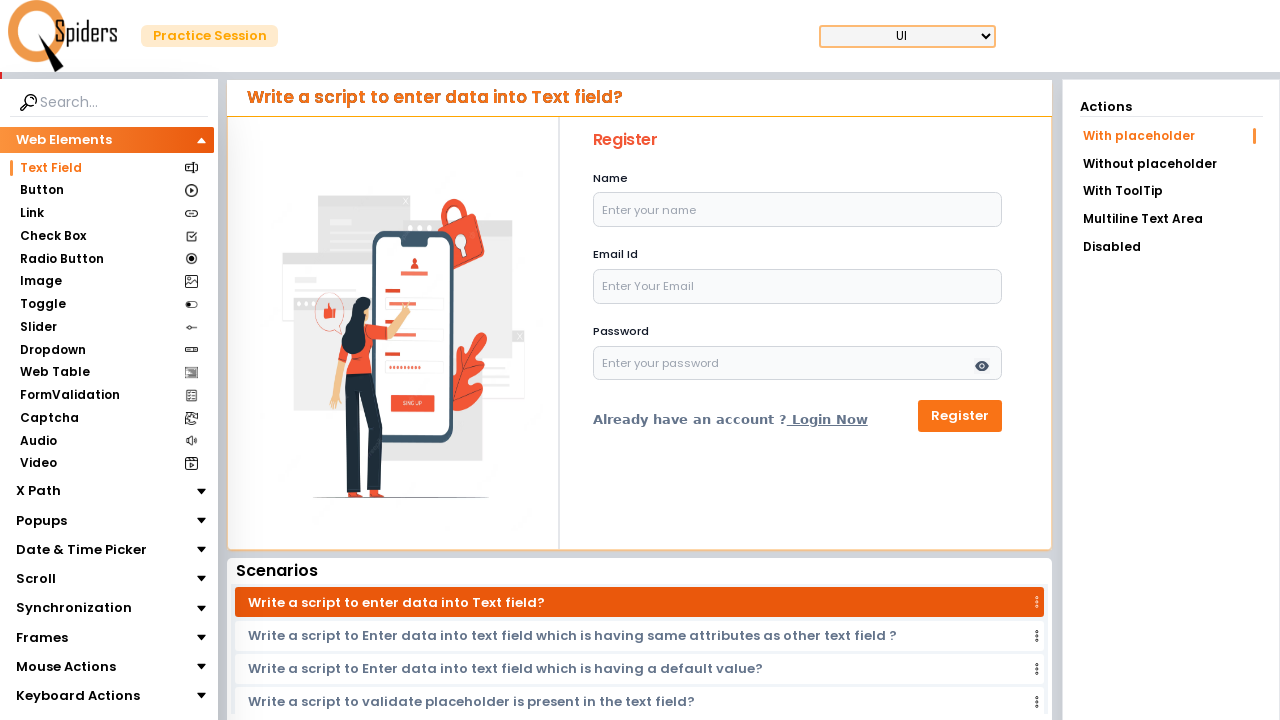

Navigated to Multiline Text Area section at (1171, 219) on xpath=//li[text()='Multiline Text Area']
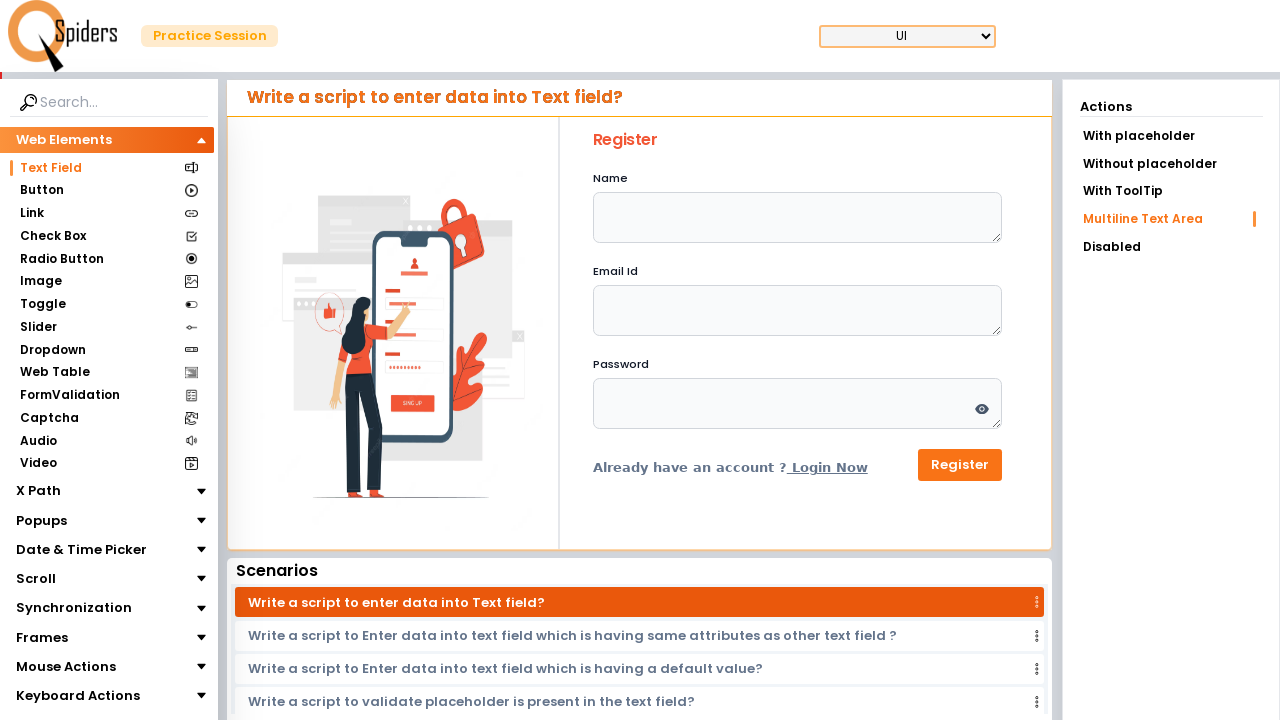

Filled name field with 'Veera' on #name
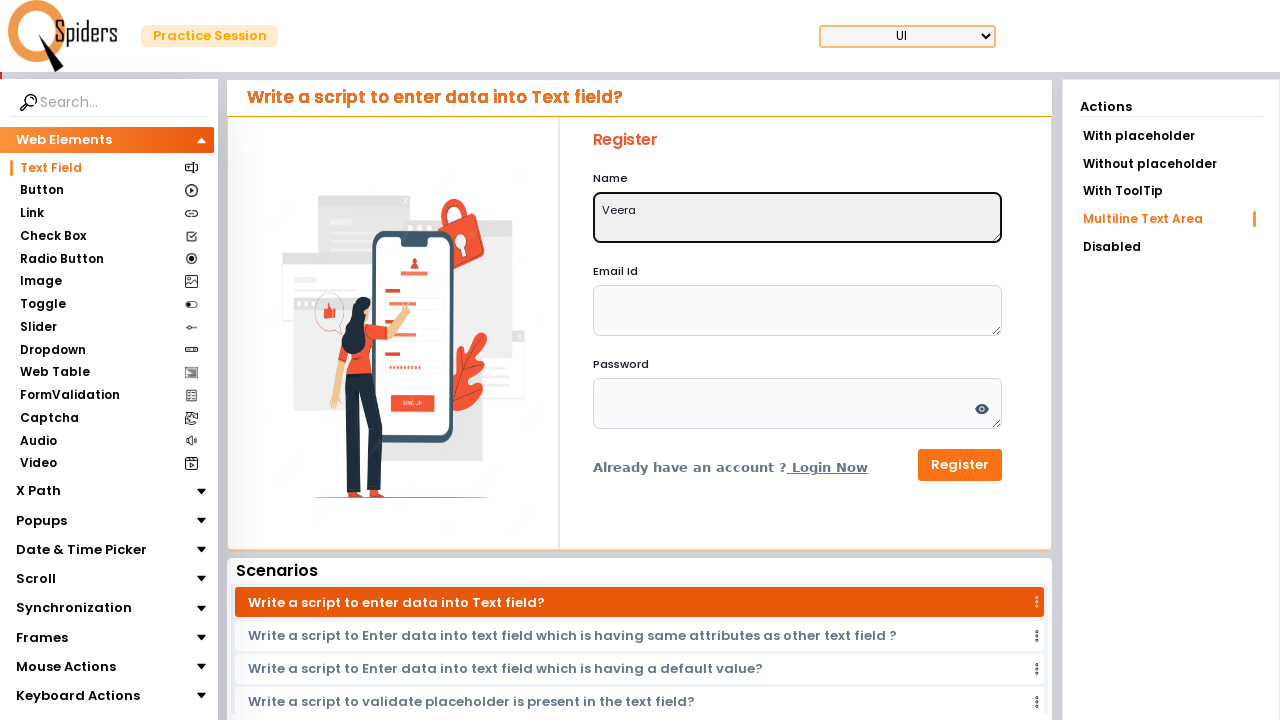

Filled email field with 'veera@gmail.com' on #email
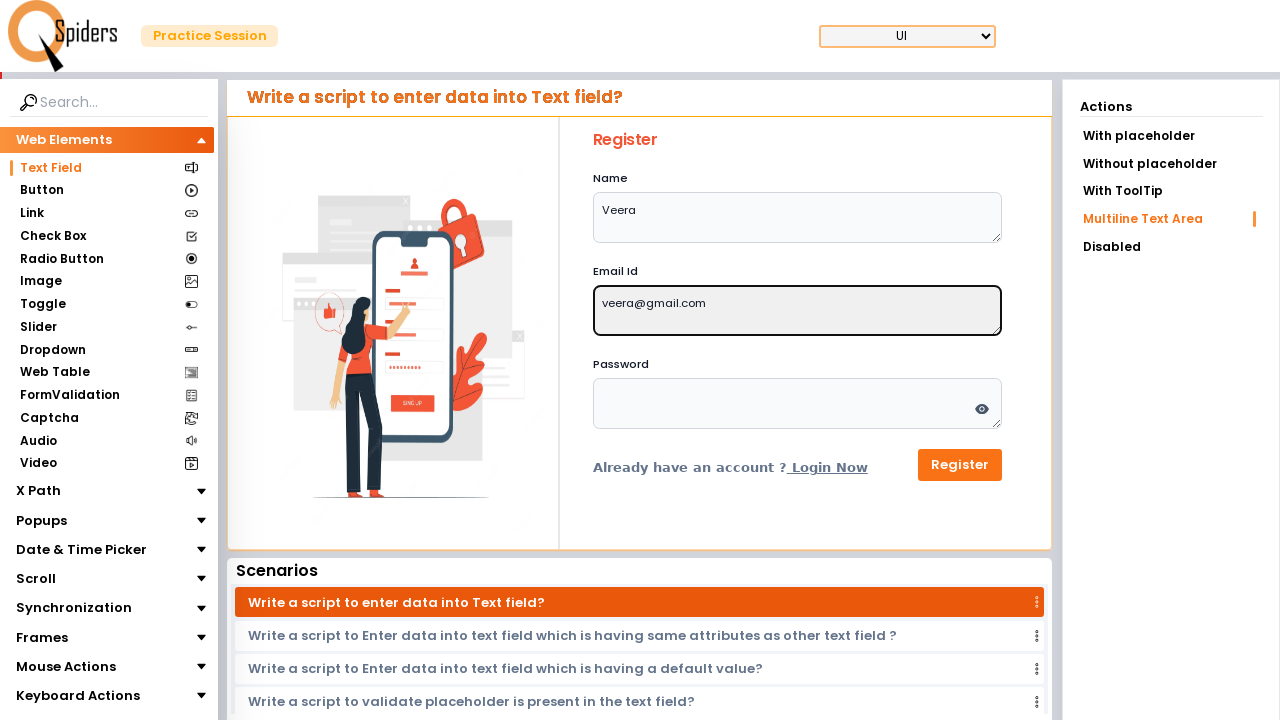

Filled password field with 'veera123' on #password
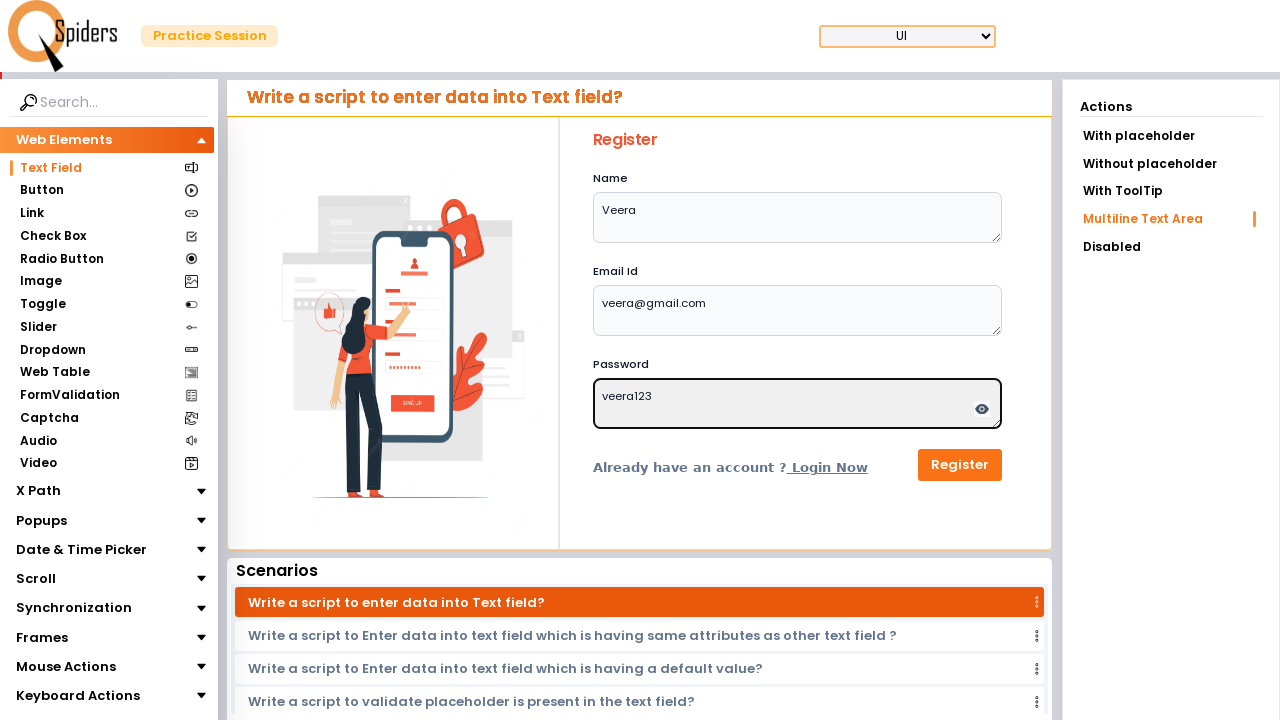

Clicked Register button to submit the form at (960, 465) on xpath=//button[text()='Register']
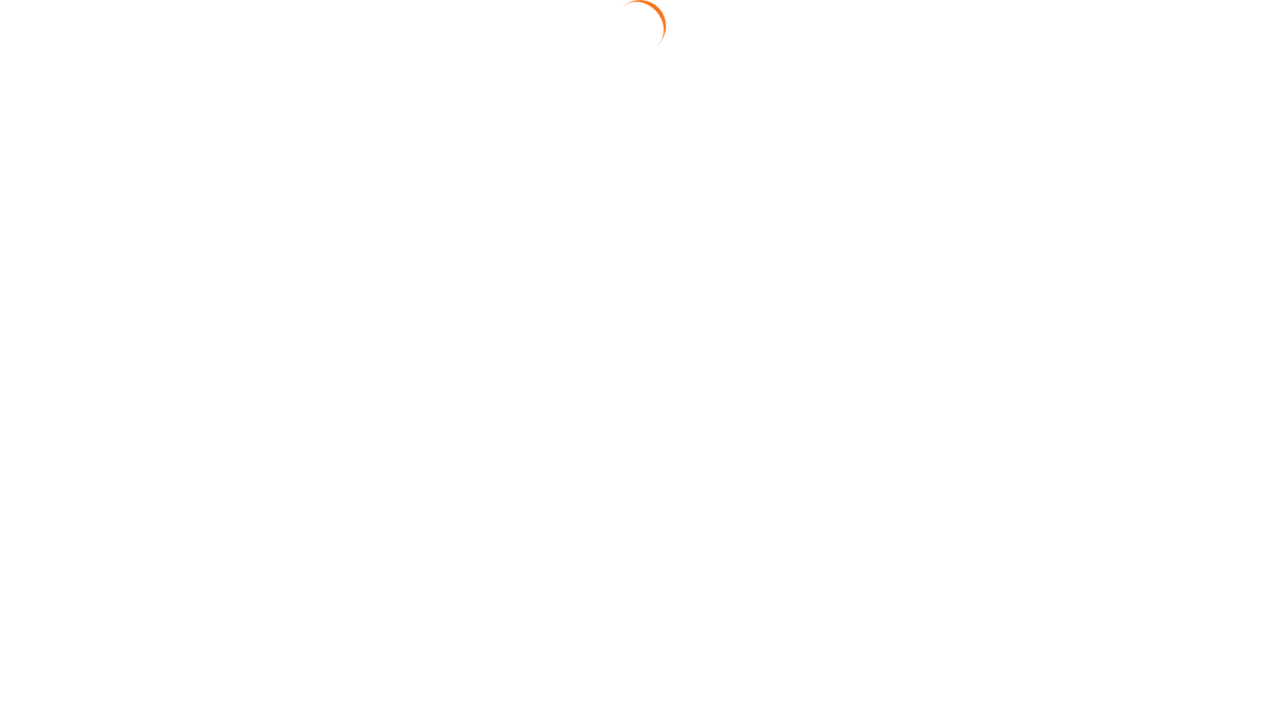

Form submission completed after 2 second wait
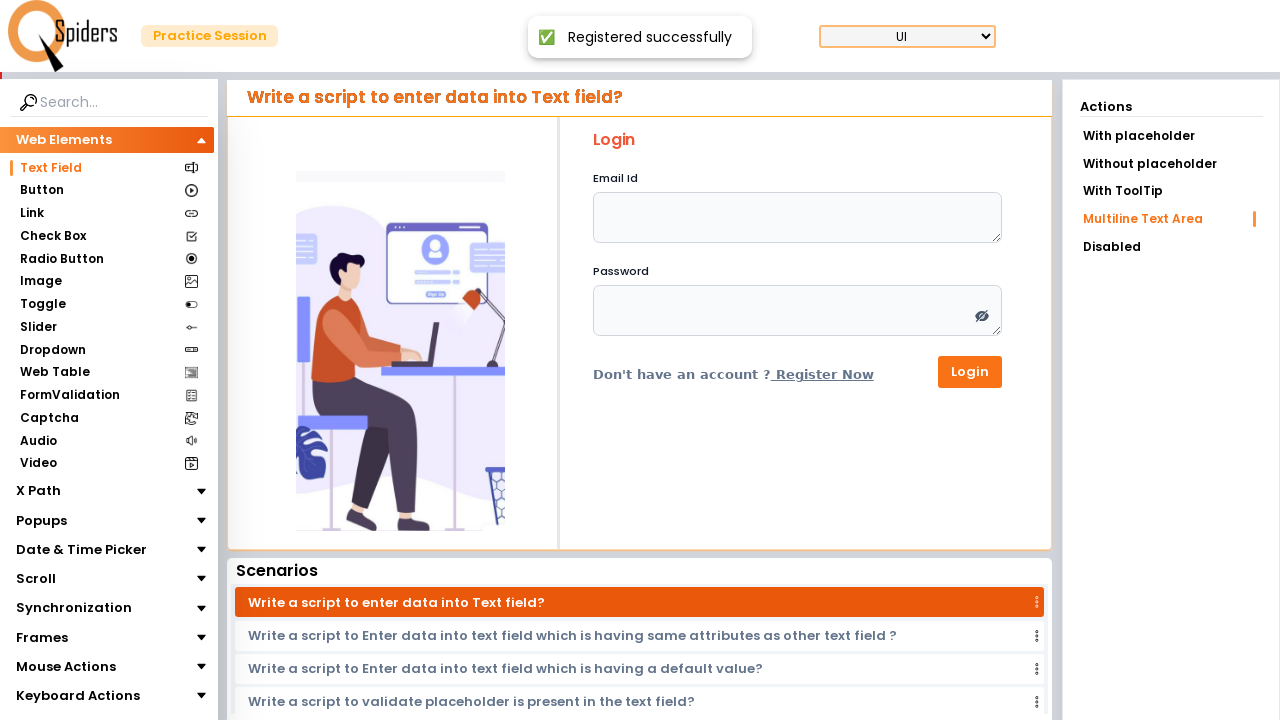

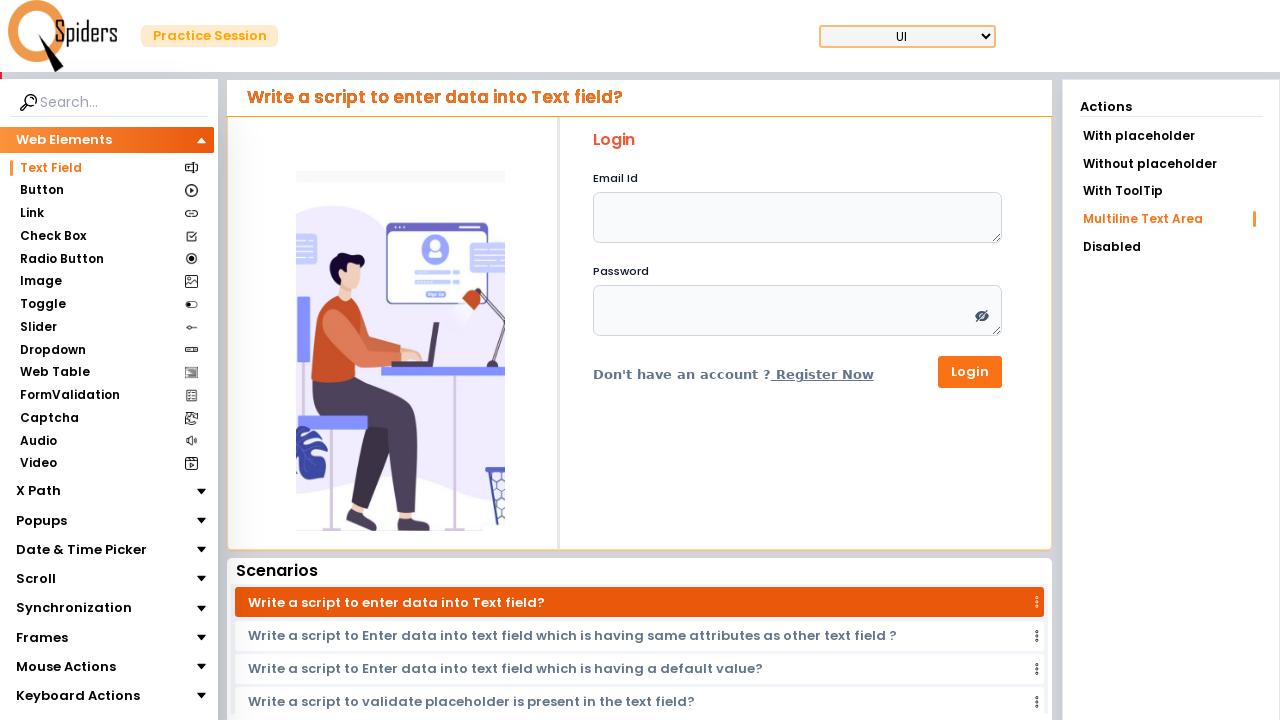